Tests horizontal slider functionality by moving the slider using arrow key presses

Starting URL: https://the-internet.herokuapp.com/horizontal_slider

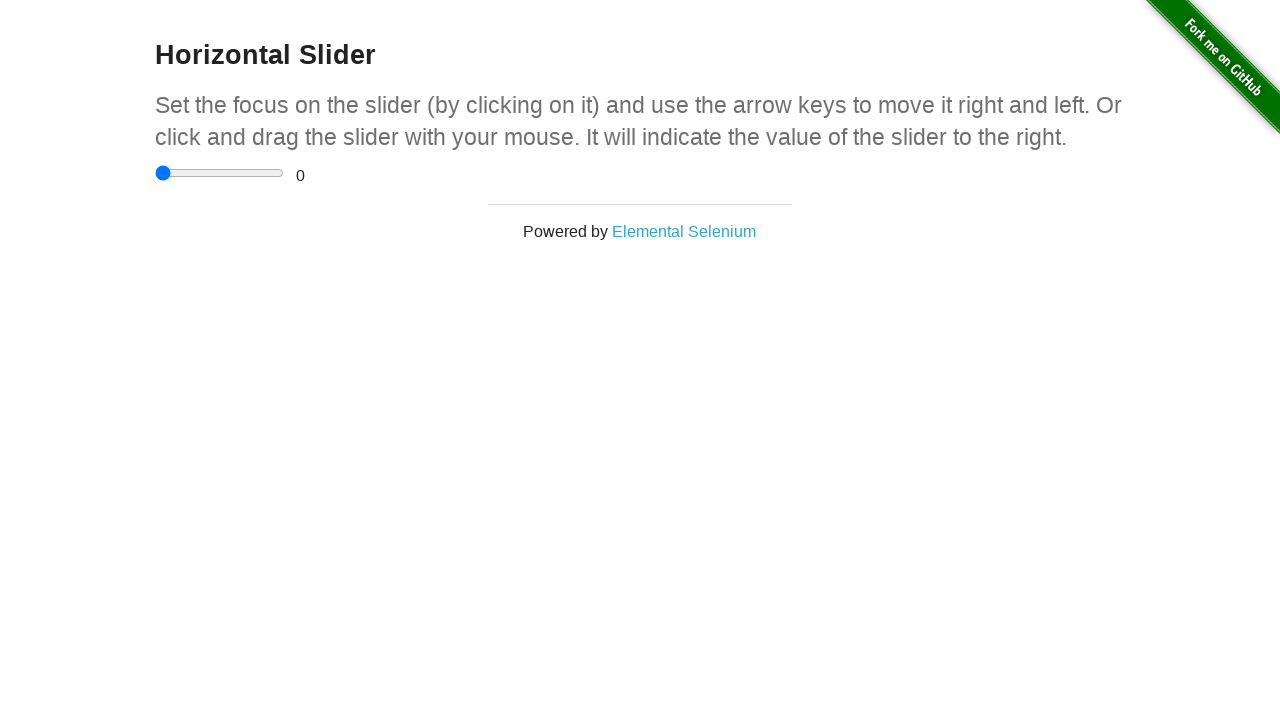

Waited for horizontal slider to load
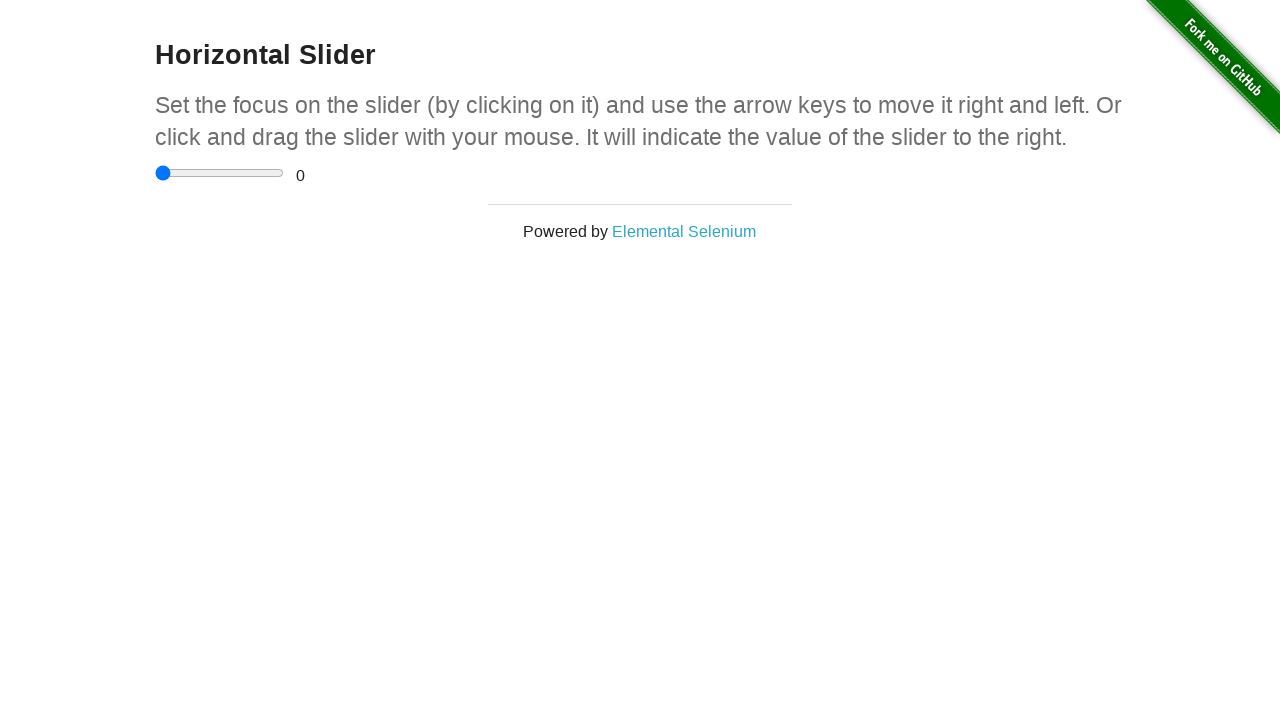

Located horizontal slider element
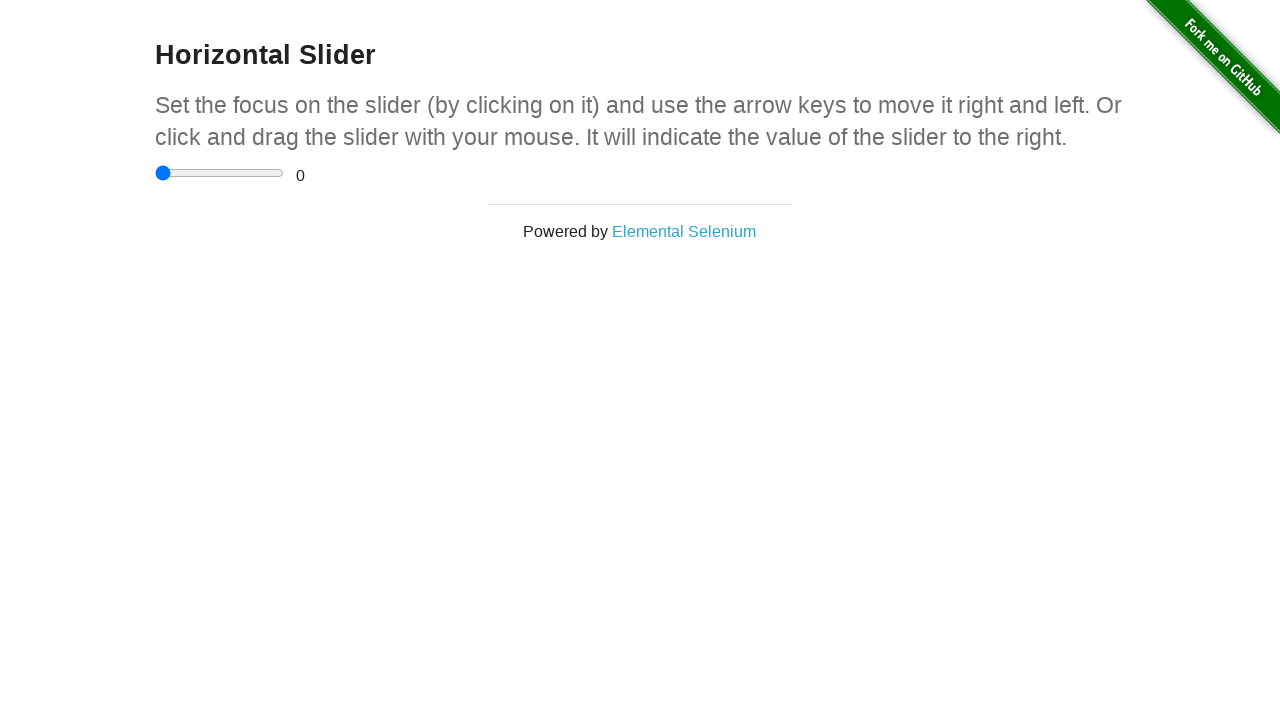

Clicked on the horizontal slider to focus it at (220, 173) on input[type='range'][min='0.0'][max='5.0'][step='0.5']
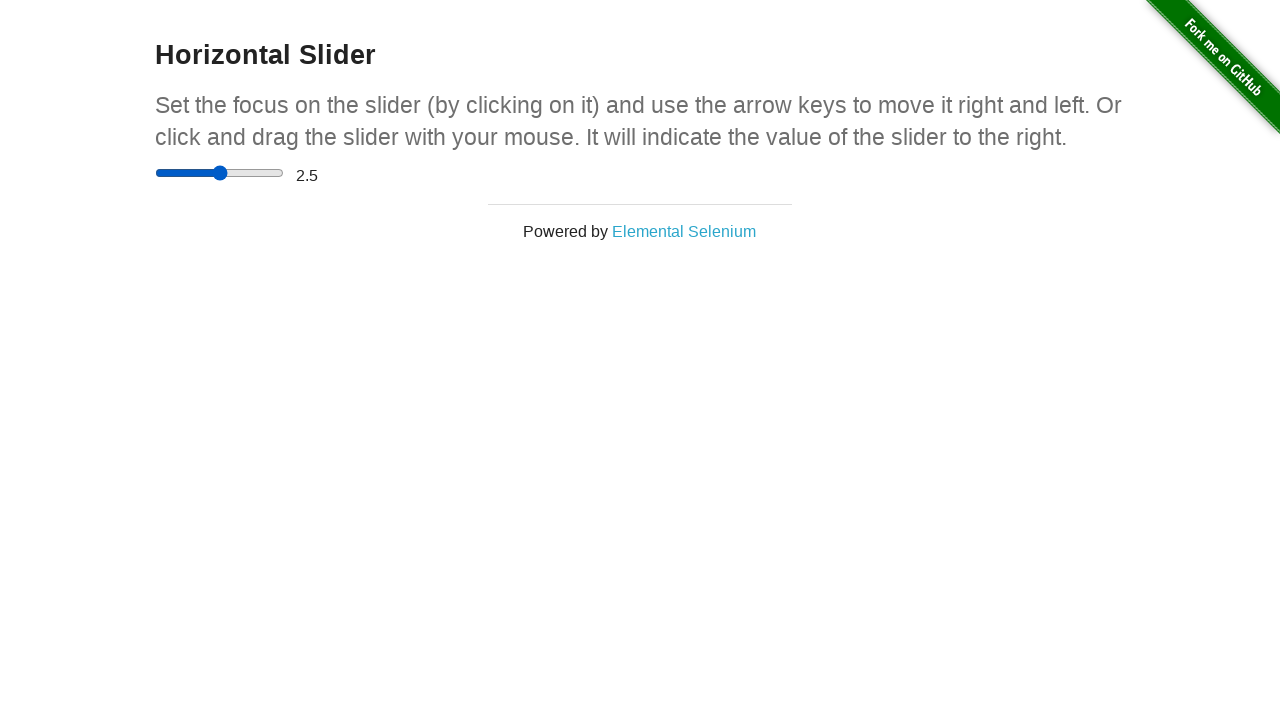

Pressed ArrowRight key to move slider right (first movement) on input[type='range'][min='0.0'][max='5.0'][step='0.5']
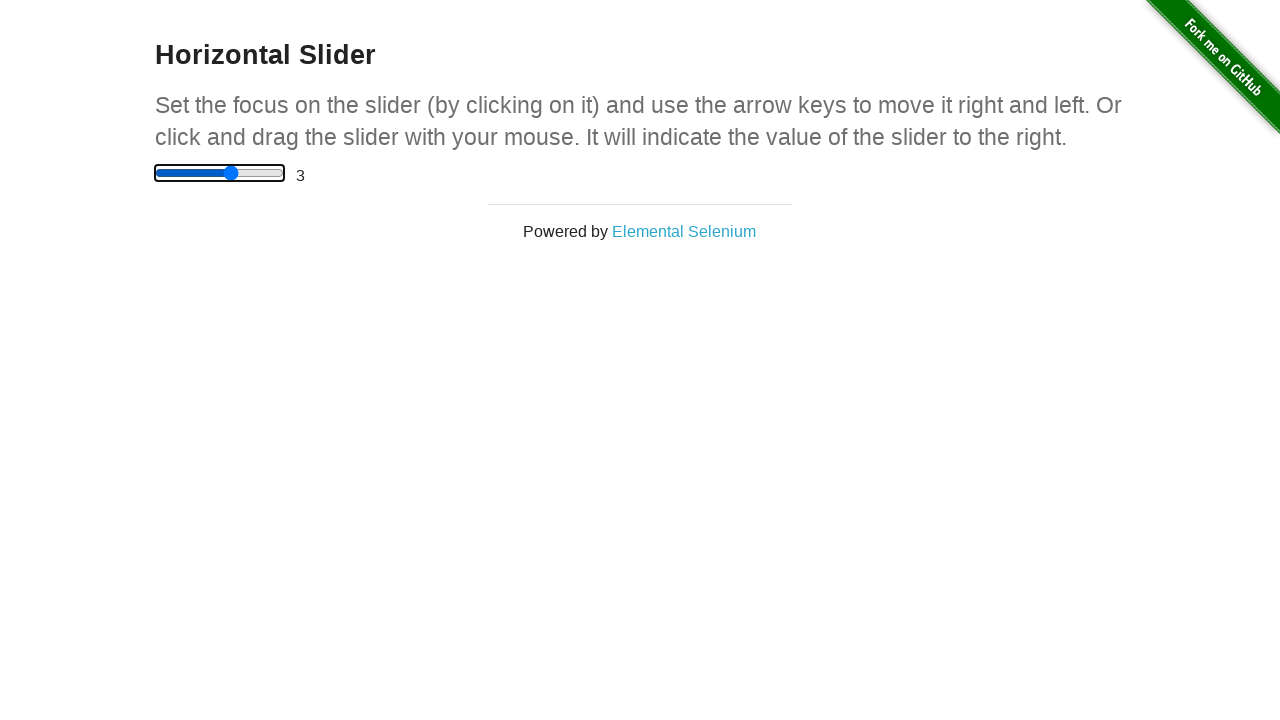

Pressed ArrowRight key to move slider right (second movement) on input[type='range'][min='0.0'][max='5.0'][step='0.5']
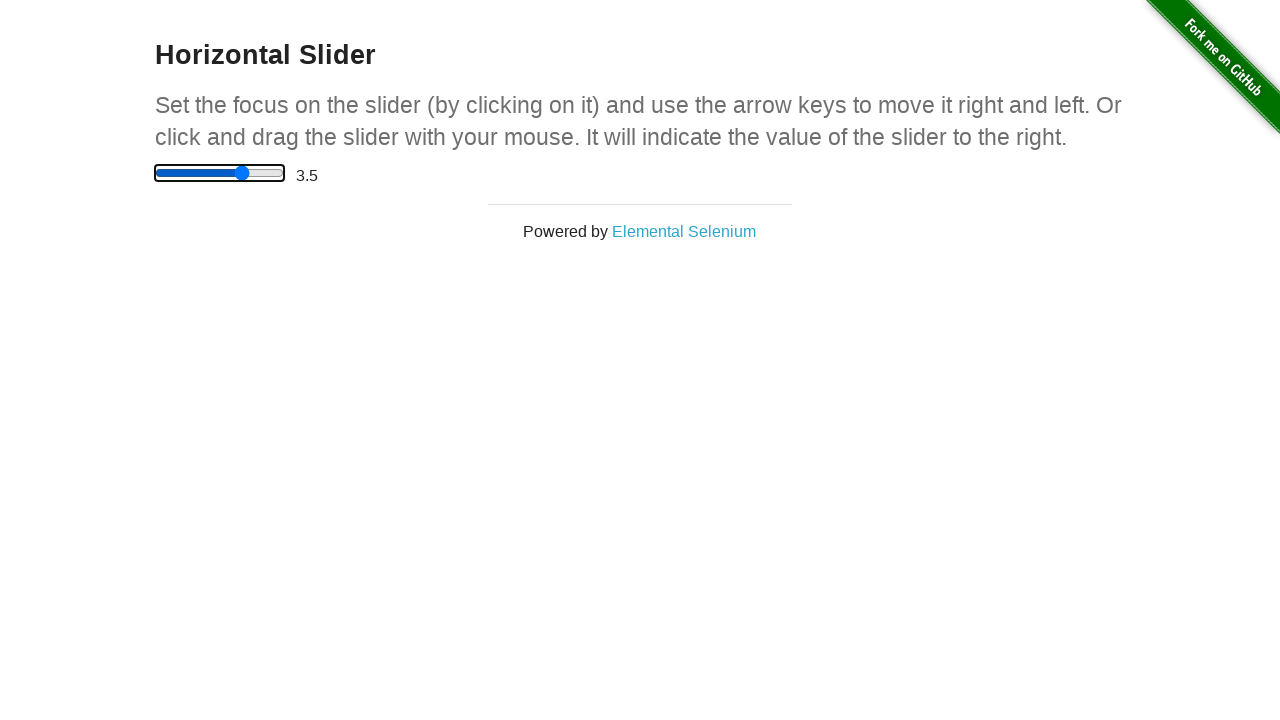

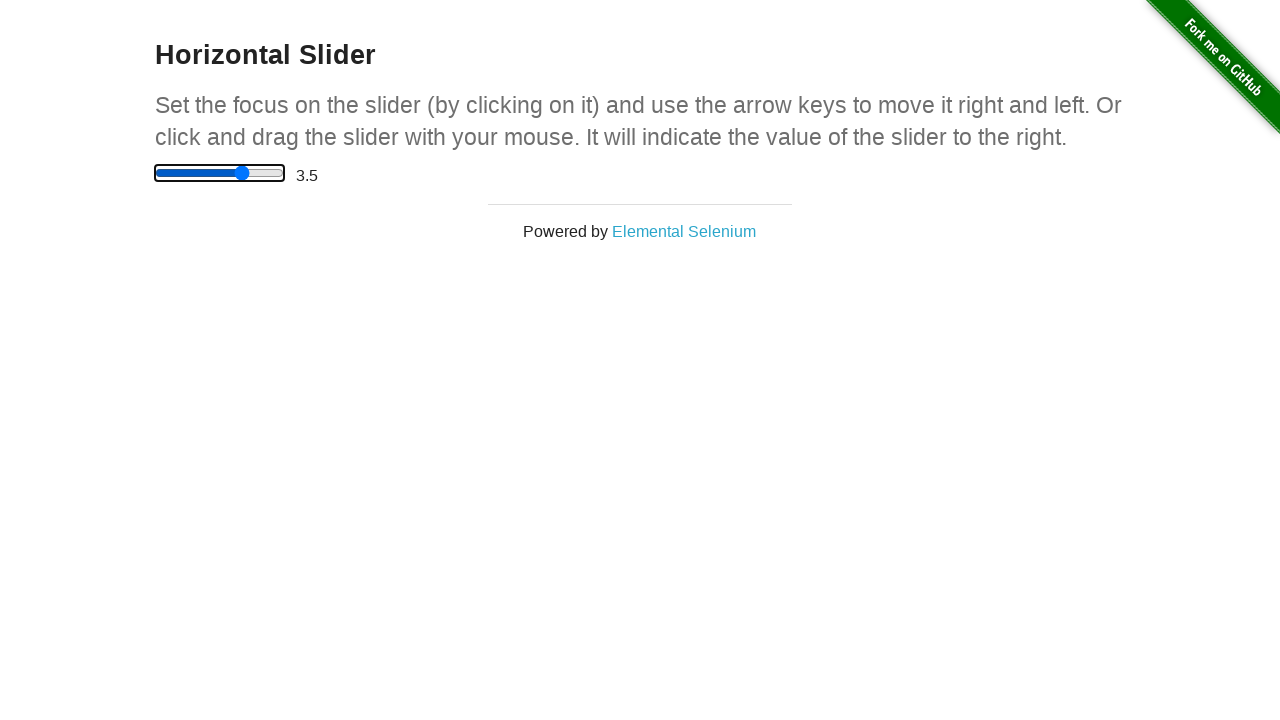